Tests file upload functionality on ilovepdf.com by clicking the file picker button and uploading an Excel file to convert to PDF

Starting URL: https://www.ilovepdf.com/excel_to_pdf

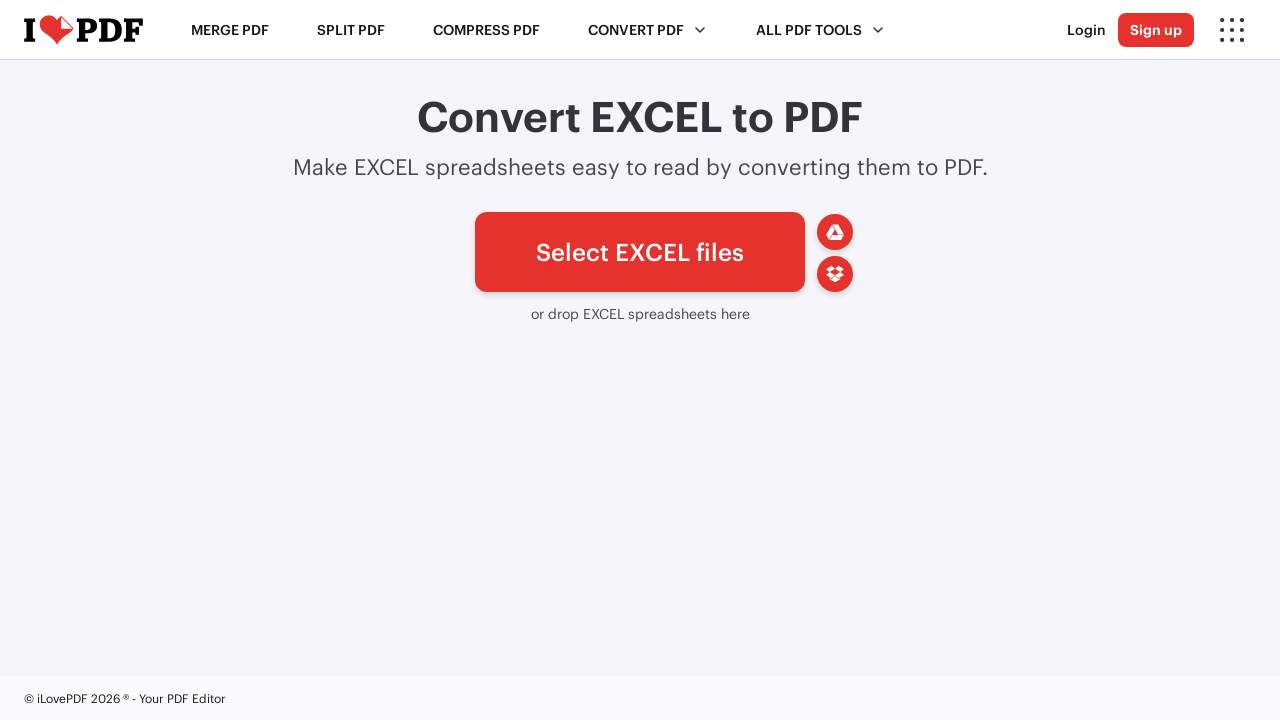

Waited for file picker button to load
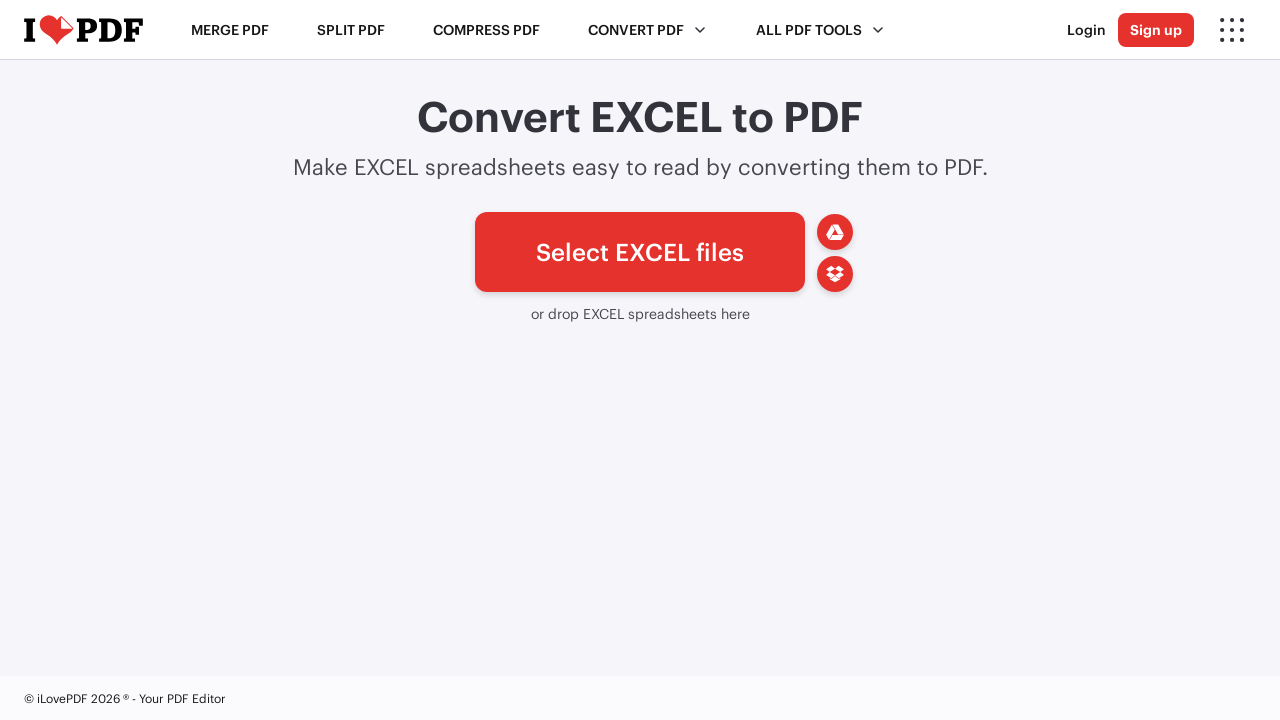

Clicked the file picker button to open file chooser at (640, 252) on xpath=//*[@id='pickfiles']
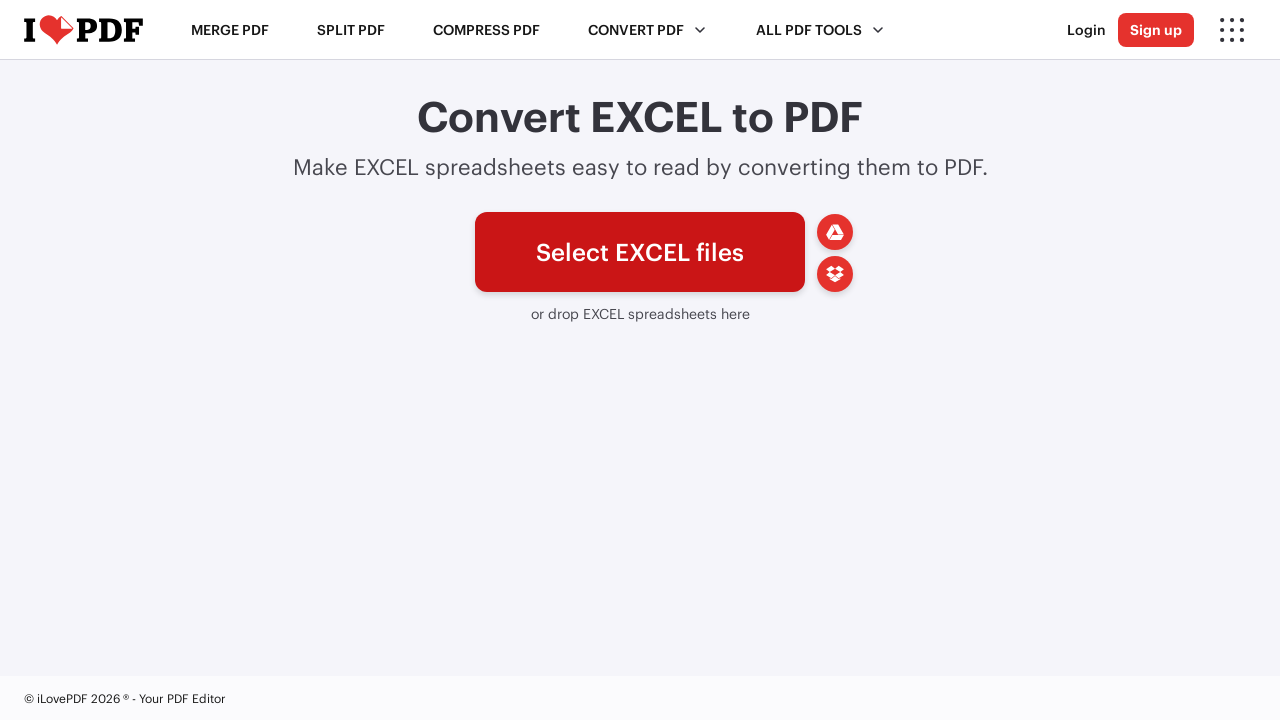

Selected and uploaded Excel file (test_upload.xlsx)
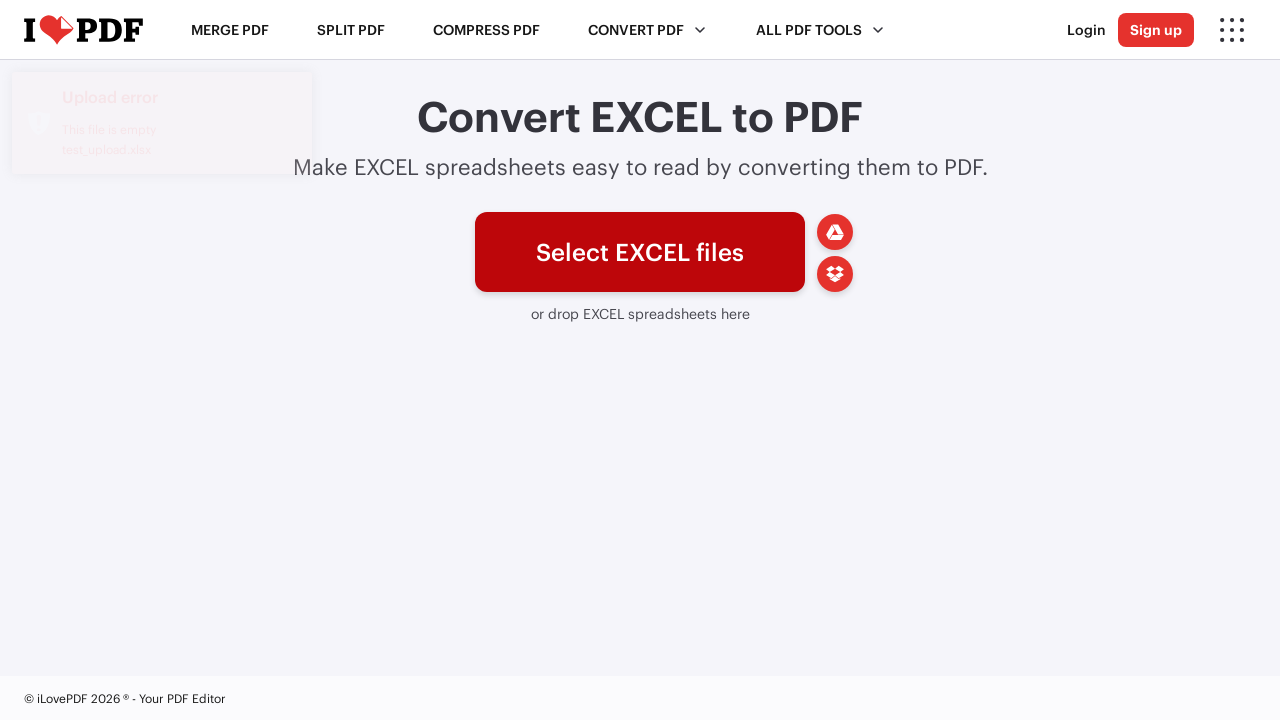

Waited 3 seconds for file upload to process
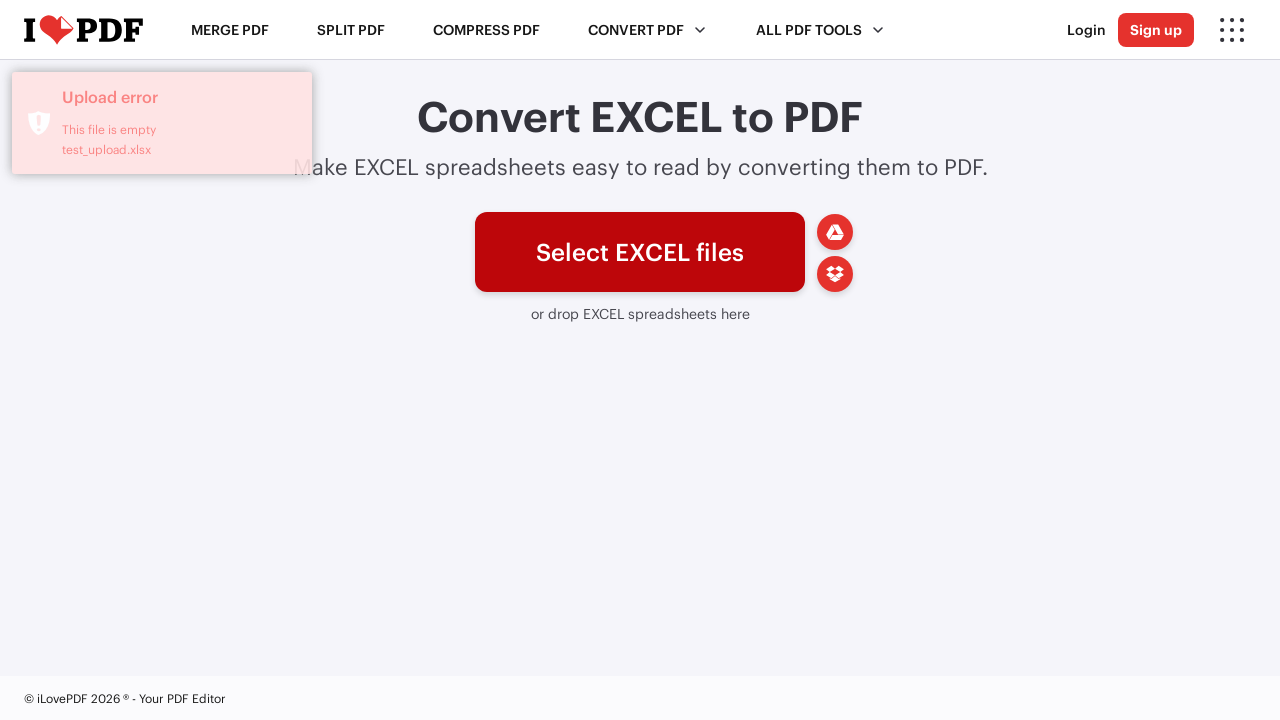

Cleaned up temporary test file
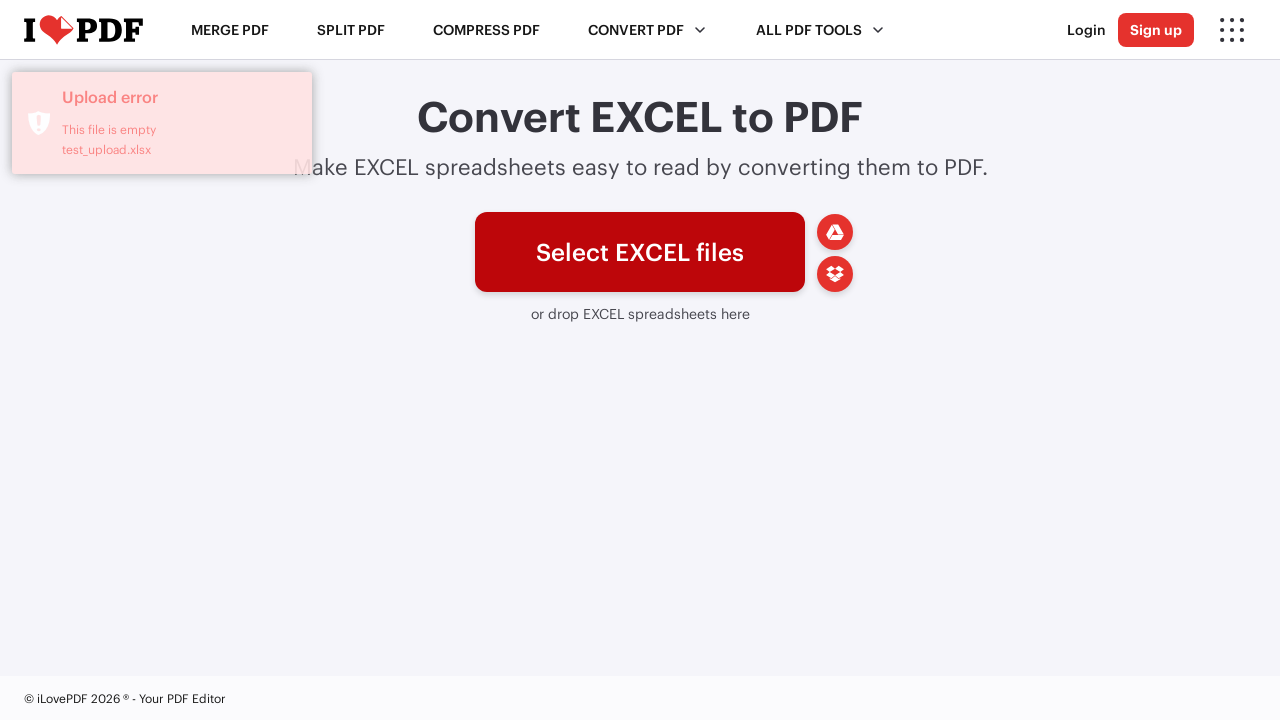

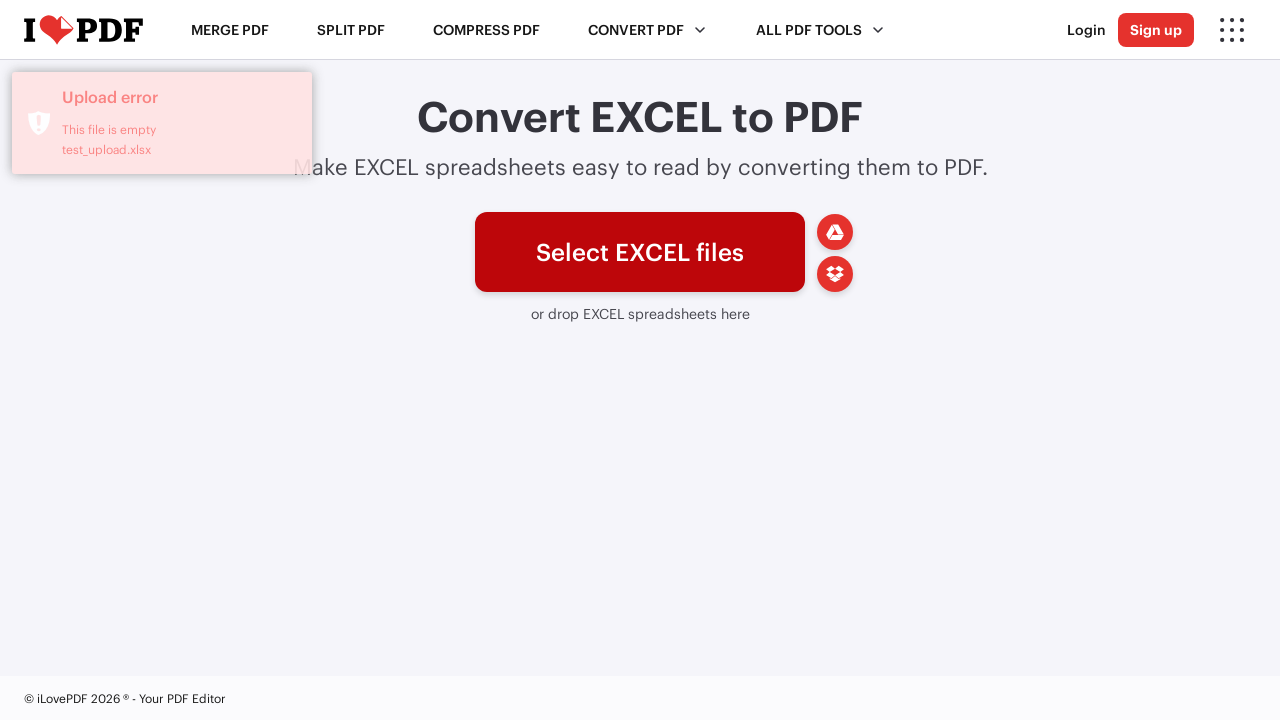